Navigates to Python.org and clicks on the PyPI menu item in the top navigation

Starting URL: http://python.org

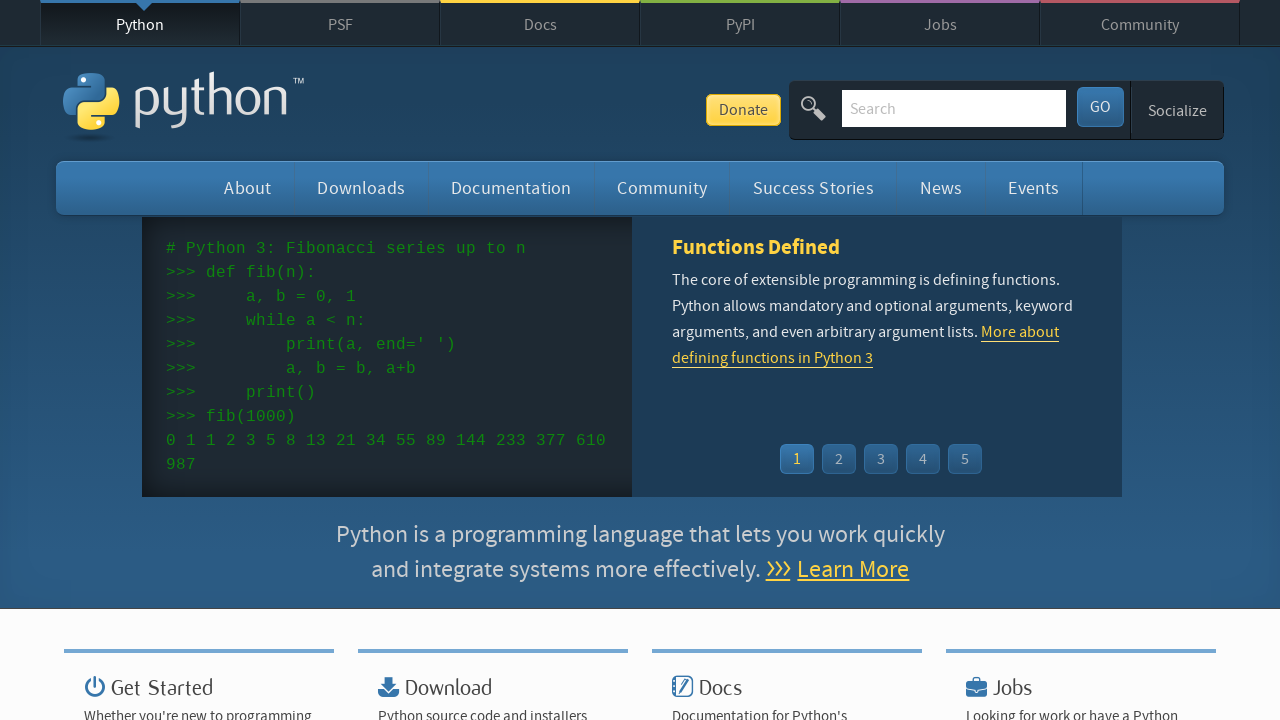

Navigated to http://python.org
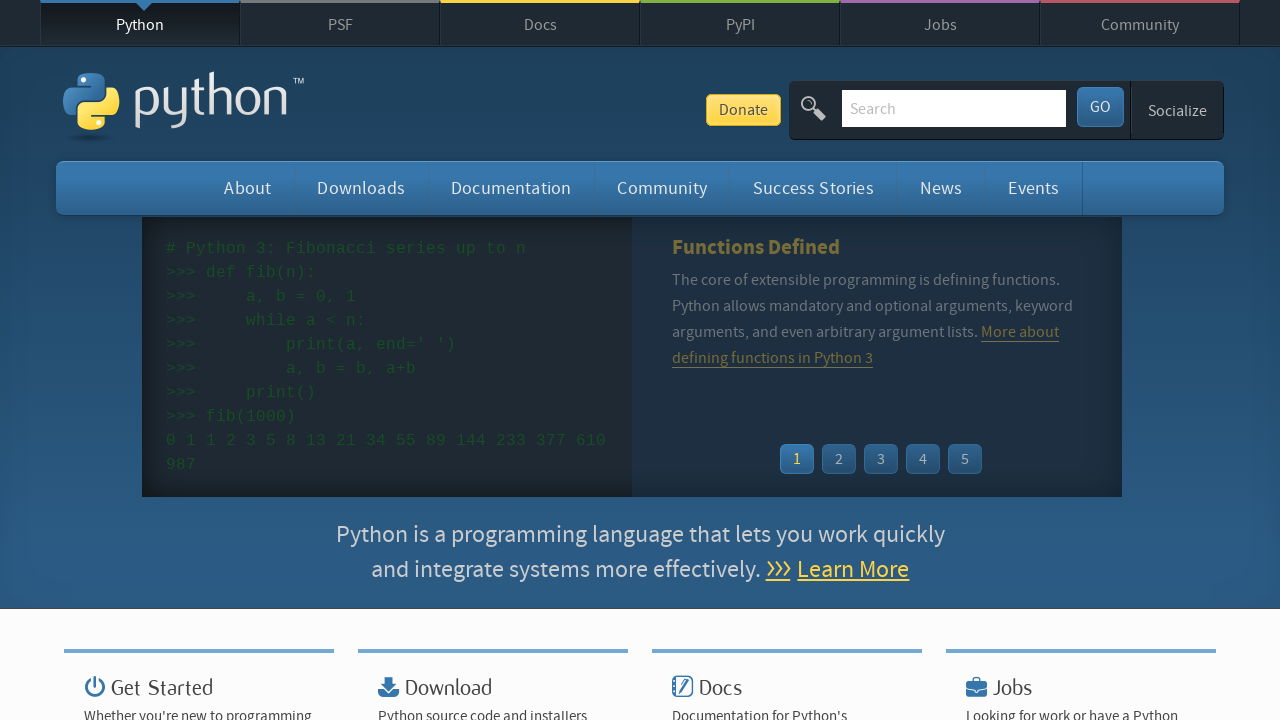

Found all menu items in top navigation
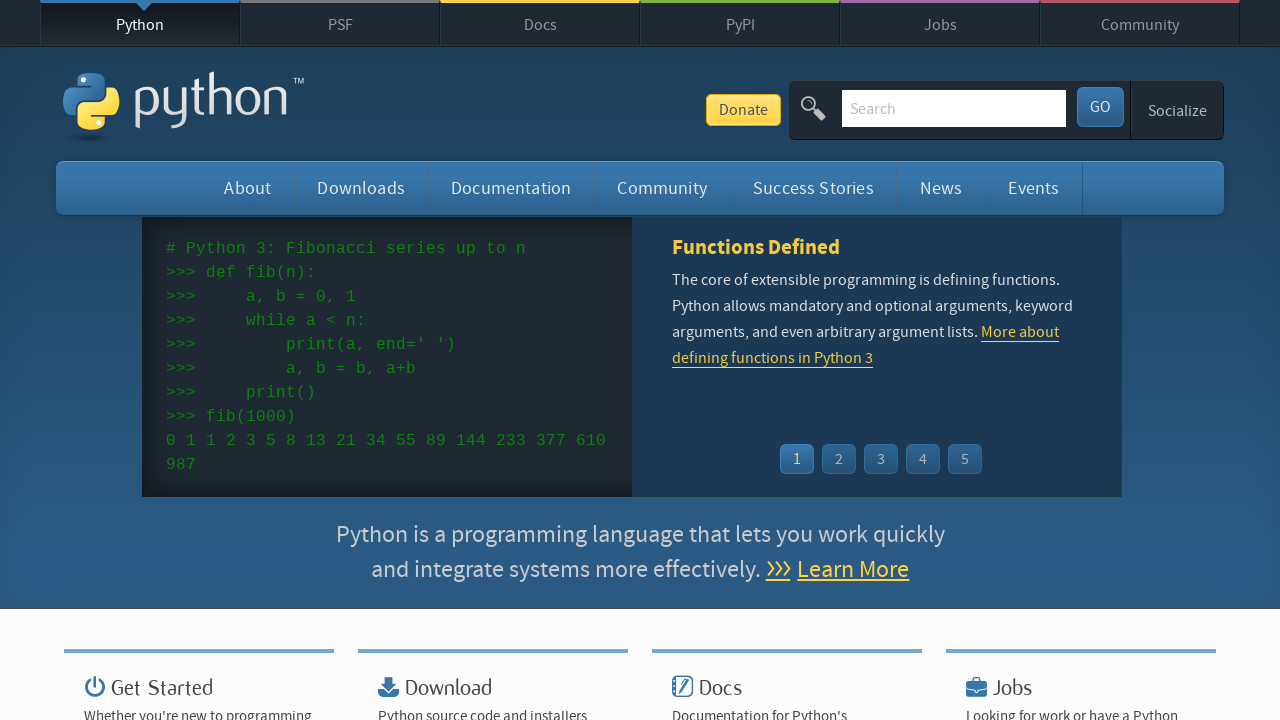

Clicked on PyPI menu item
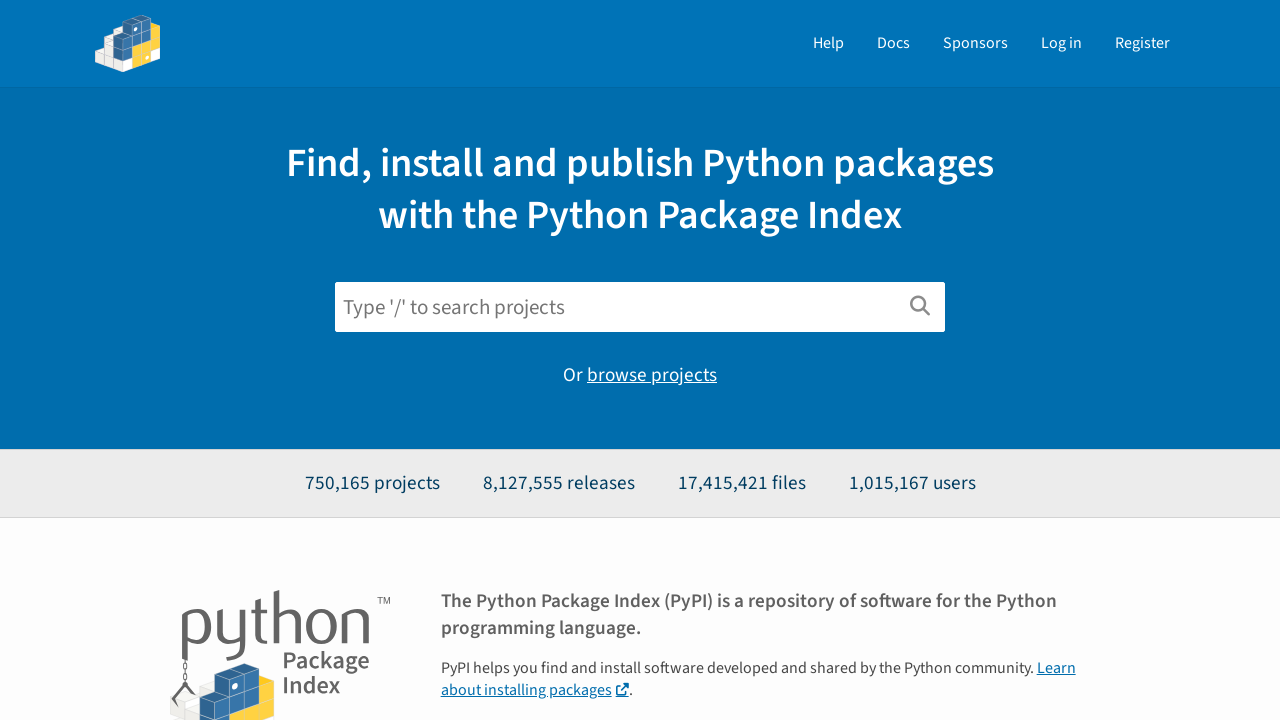

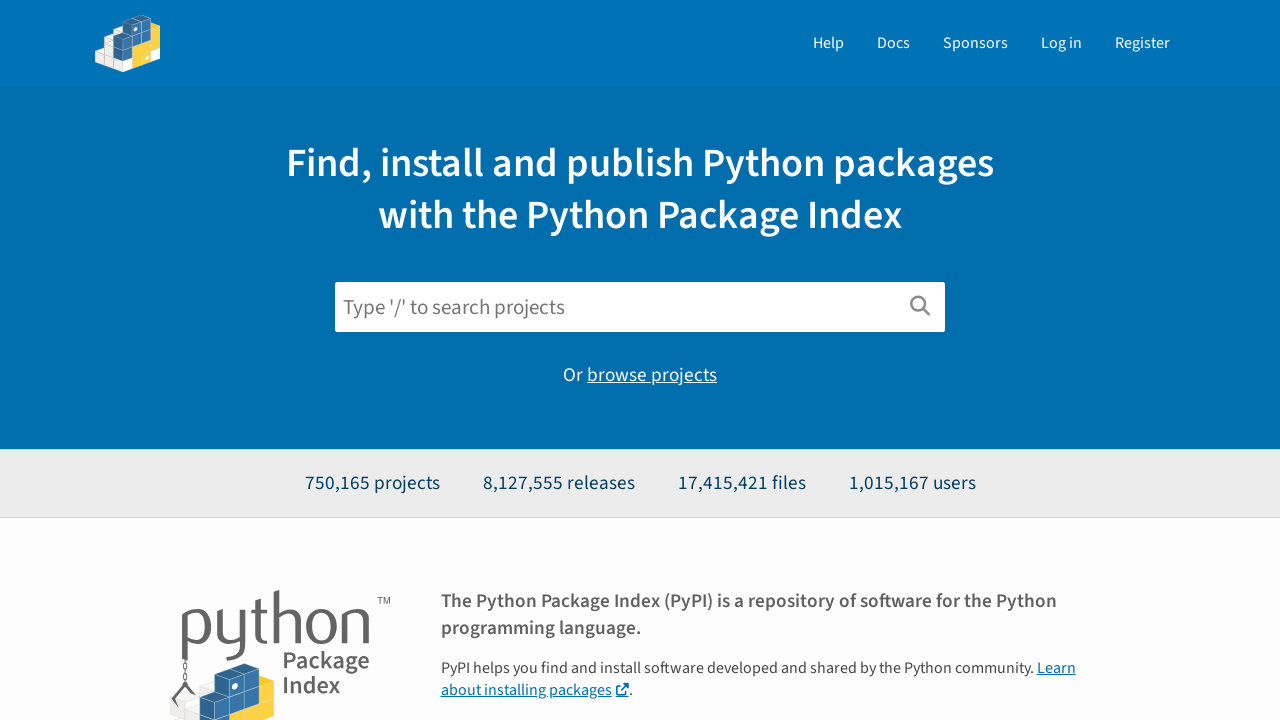